Tests browser navigation functionality by clicking through account links and using browser history navigation (back, forward, refresh)

Starting URL: https://naveenautomationlabs.com/opencart/

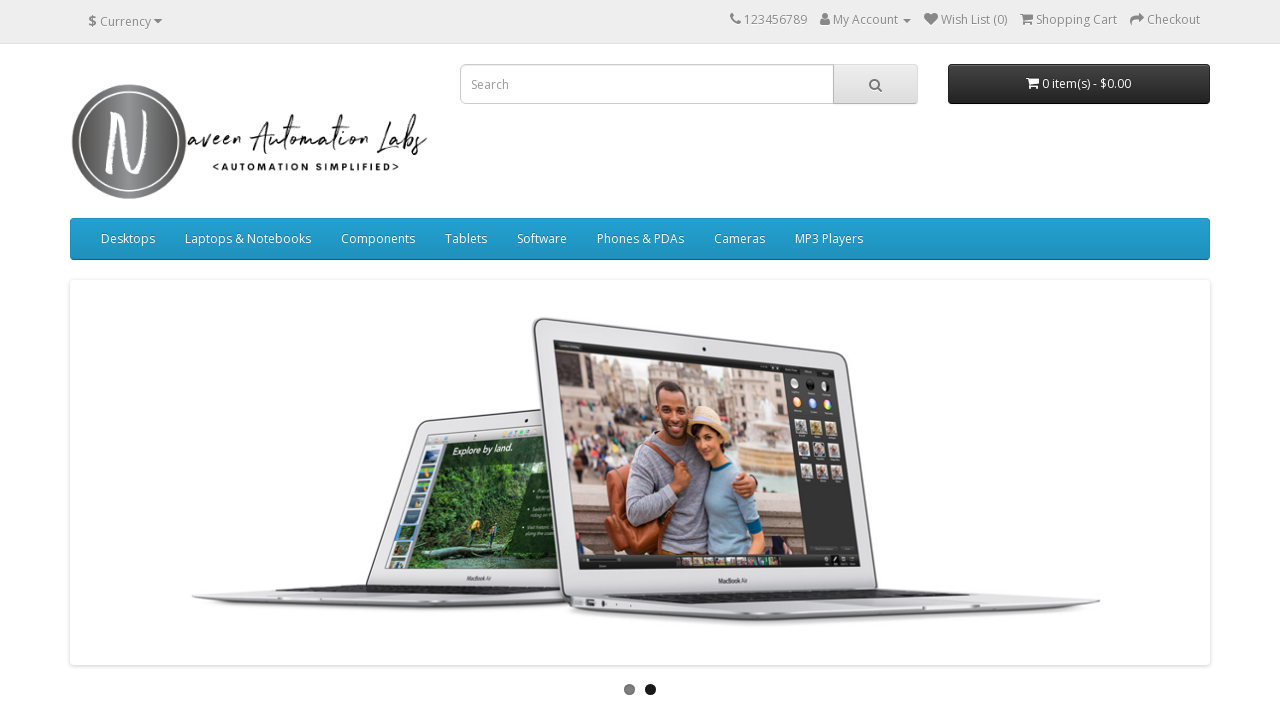

Clicked on My Account link at (825, 19) on a:has-text('My Account')
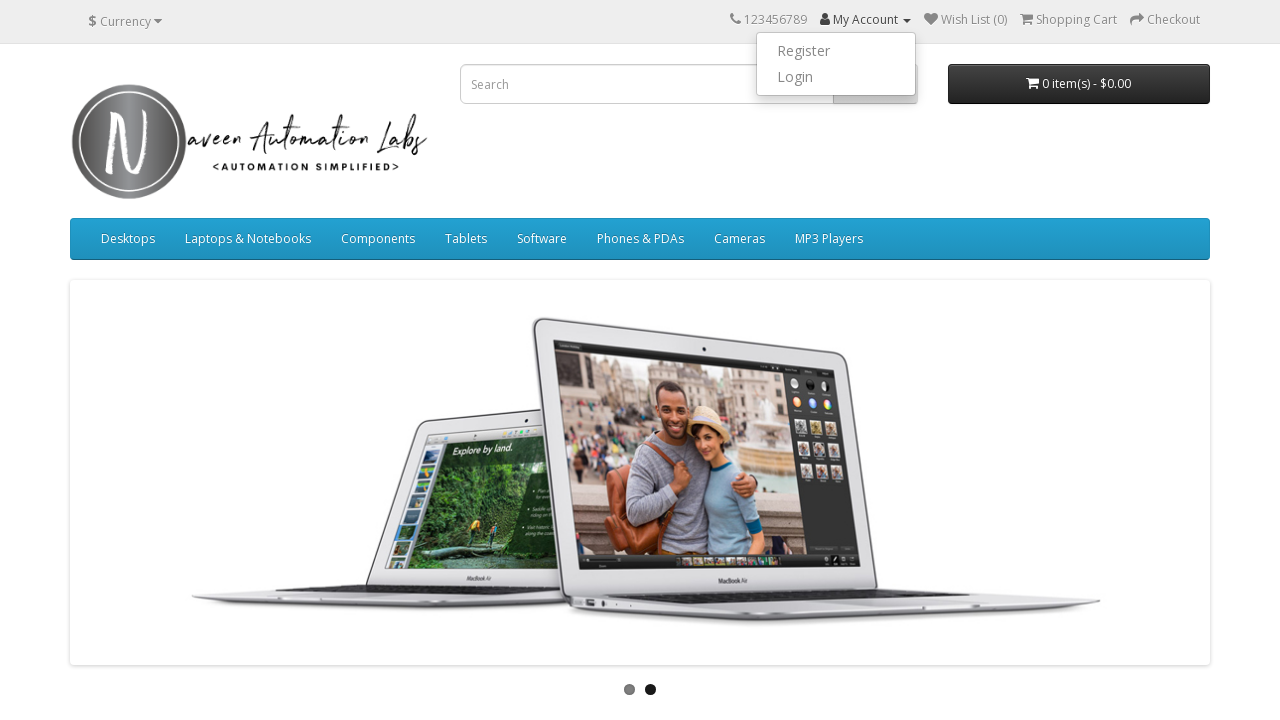

Clicked on Login link at (836, 77) on a:has-text('Login')
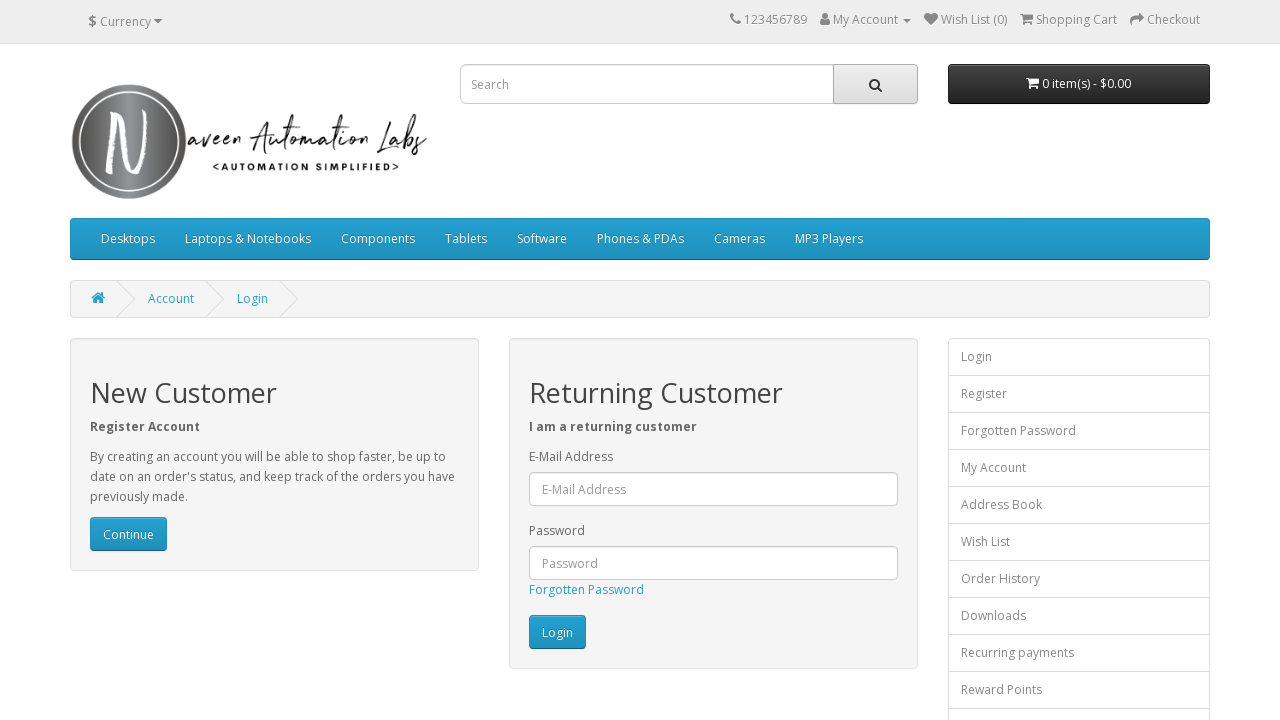

Navigated backward using browser history
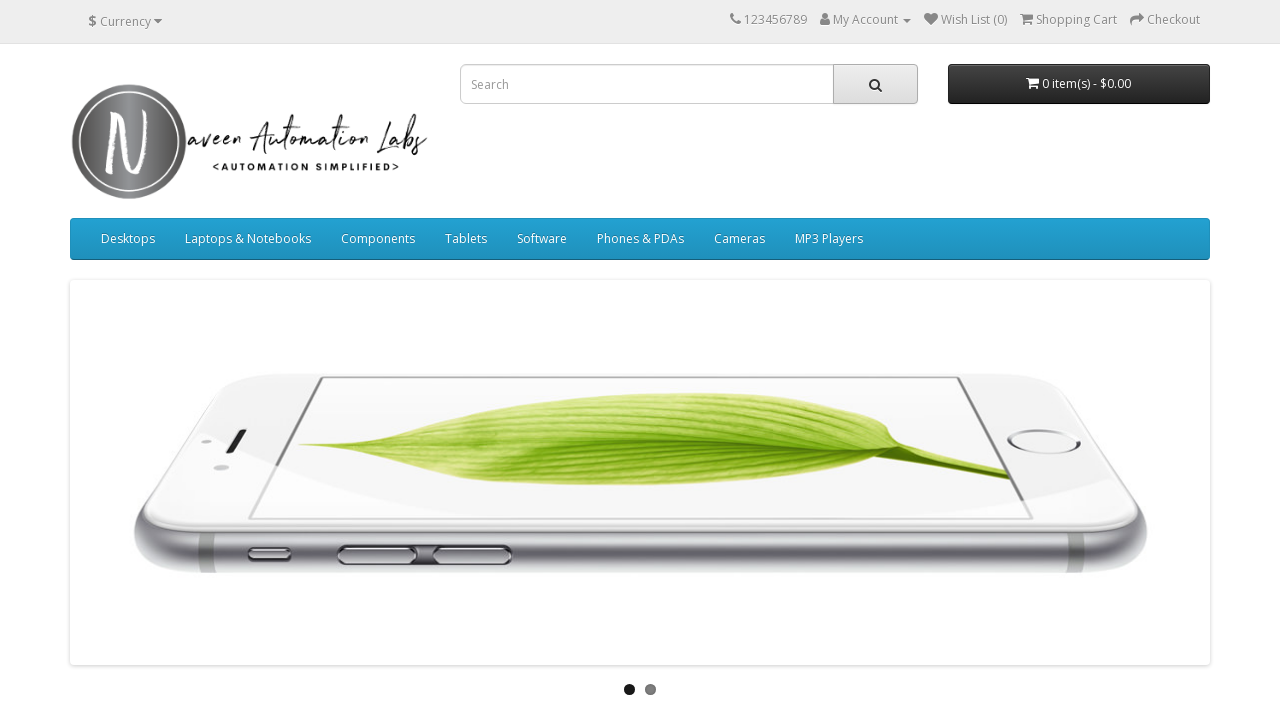

Navigated forward using browser history
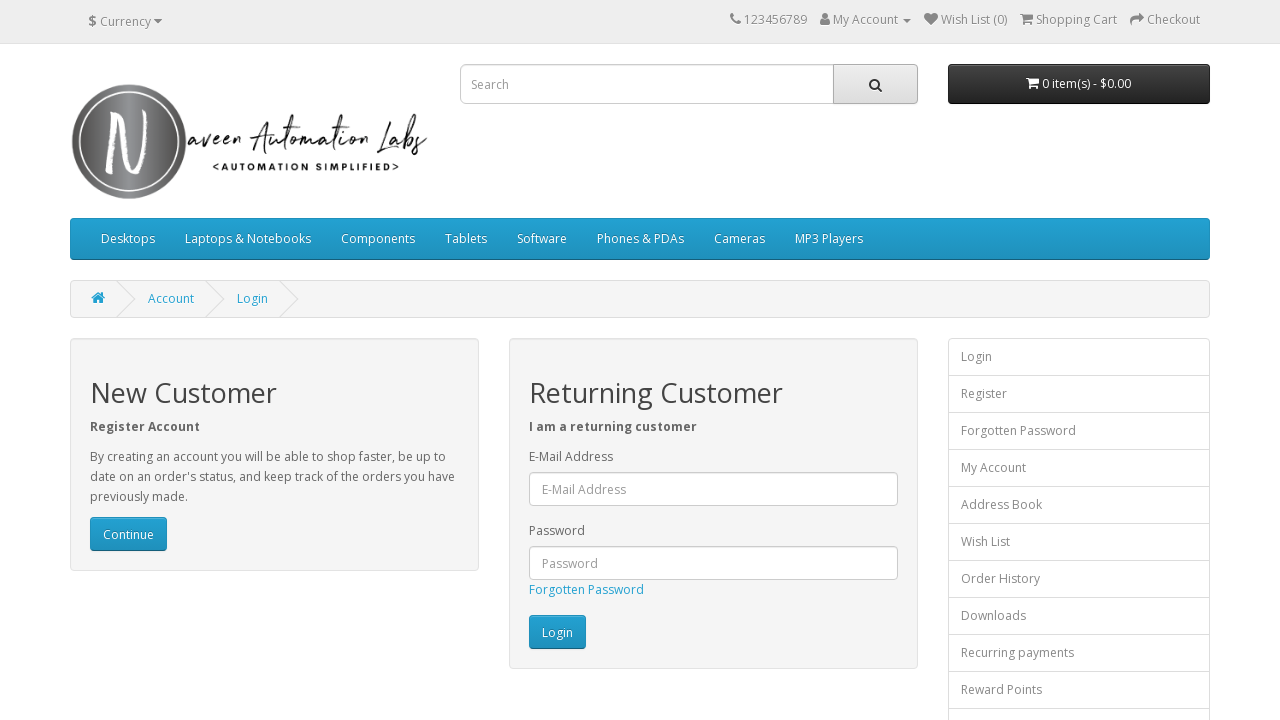

Reloaded the current page
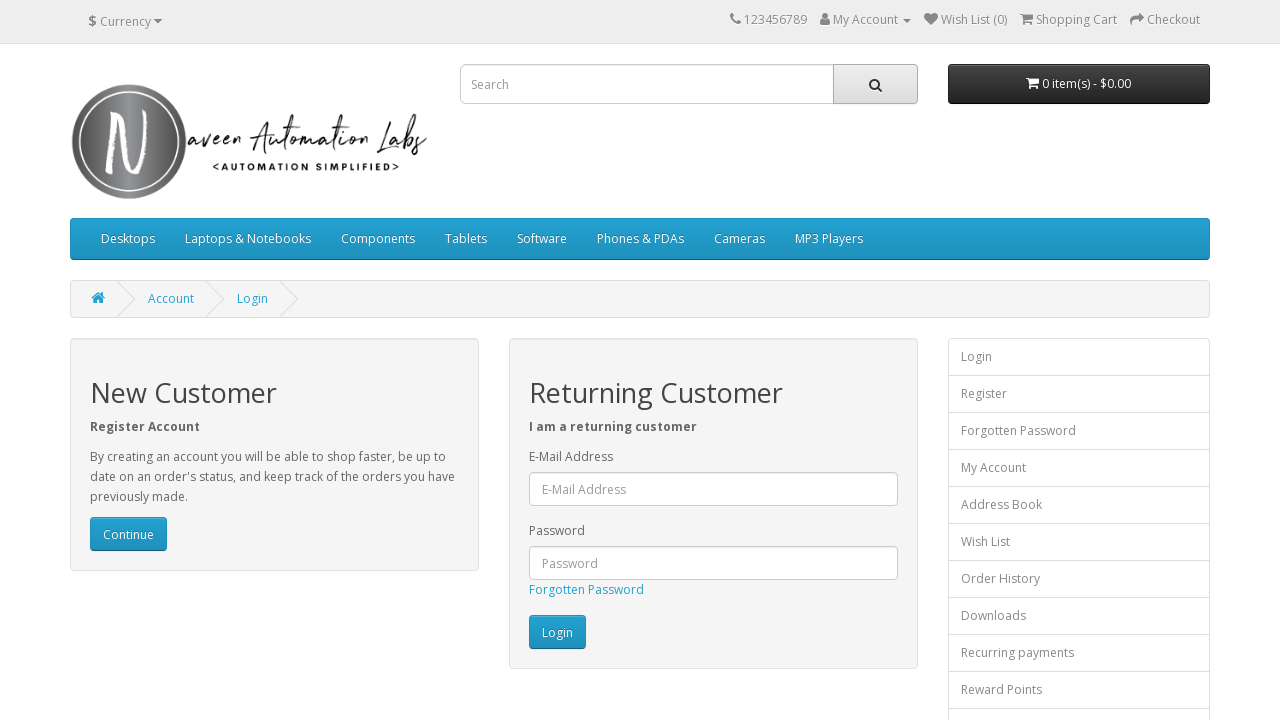

Navigated backward using browser history again
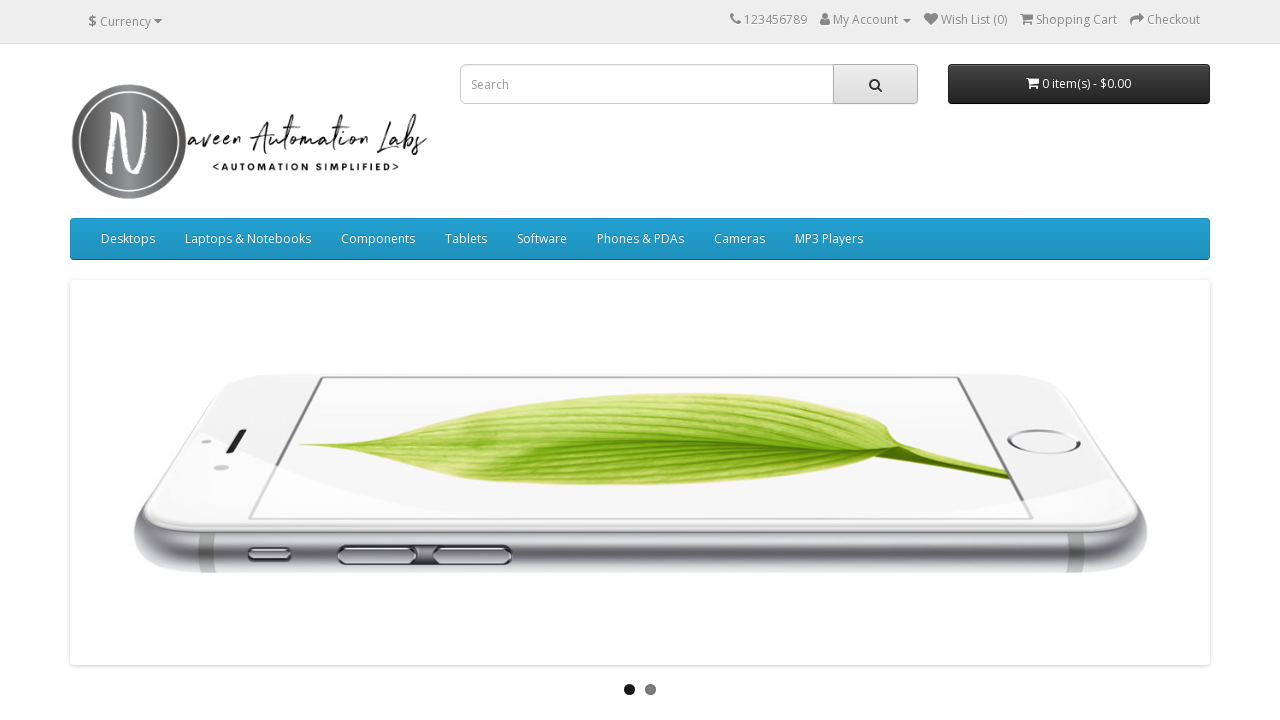

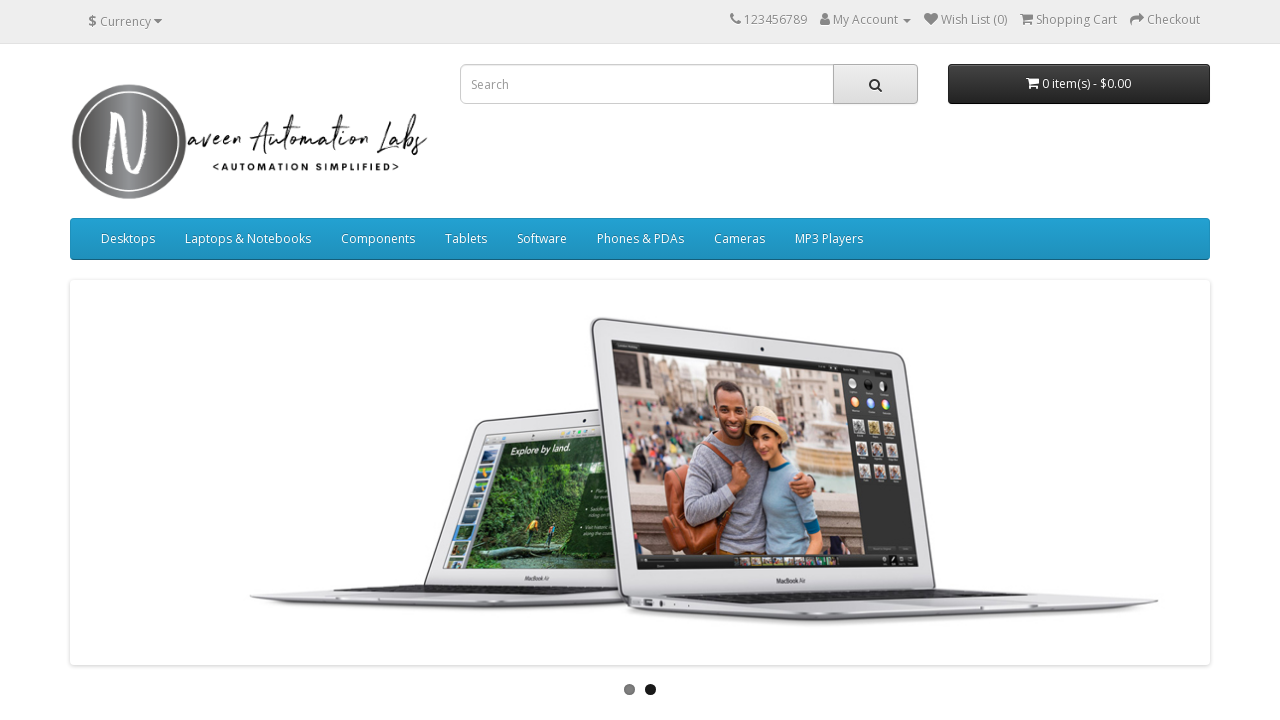